Tests a practice form by selecting a radio button for "3 years of experience" option on a QA practice page

Starting URL: https://awesomeqa.com/practice.html

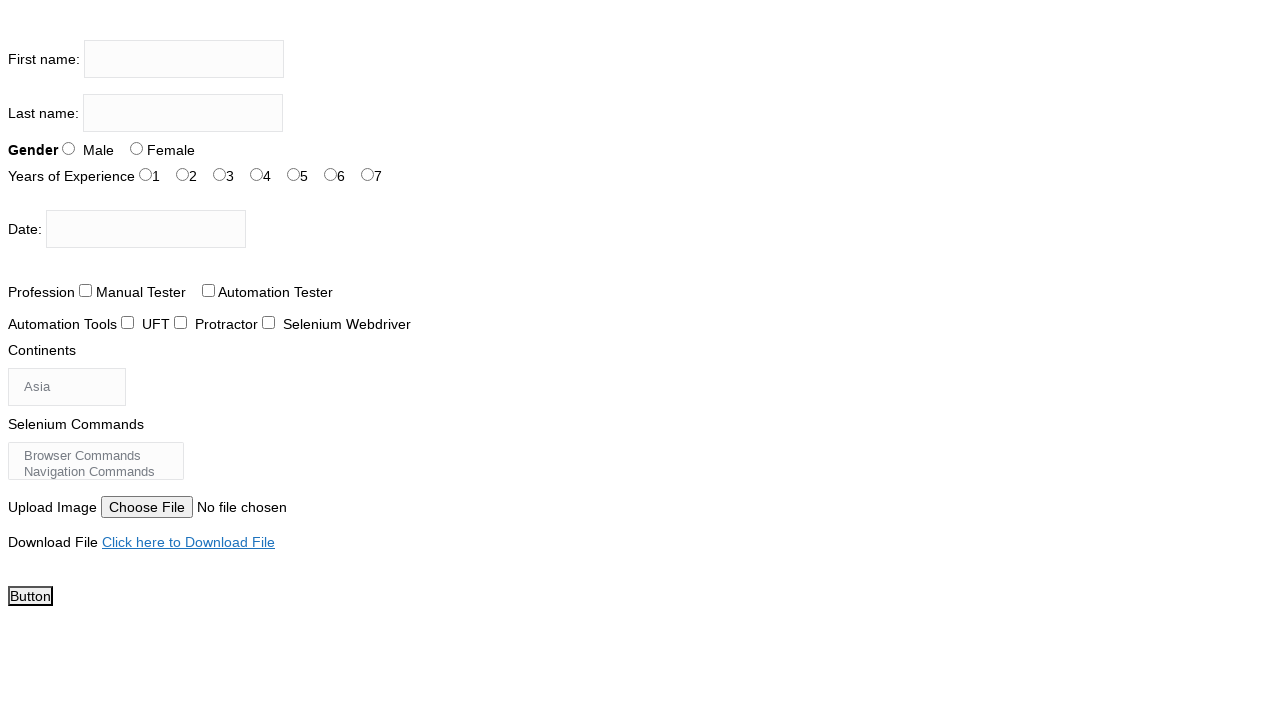

Navigated to QA practice page
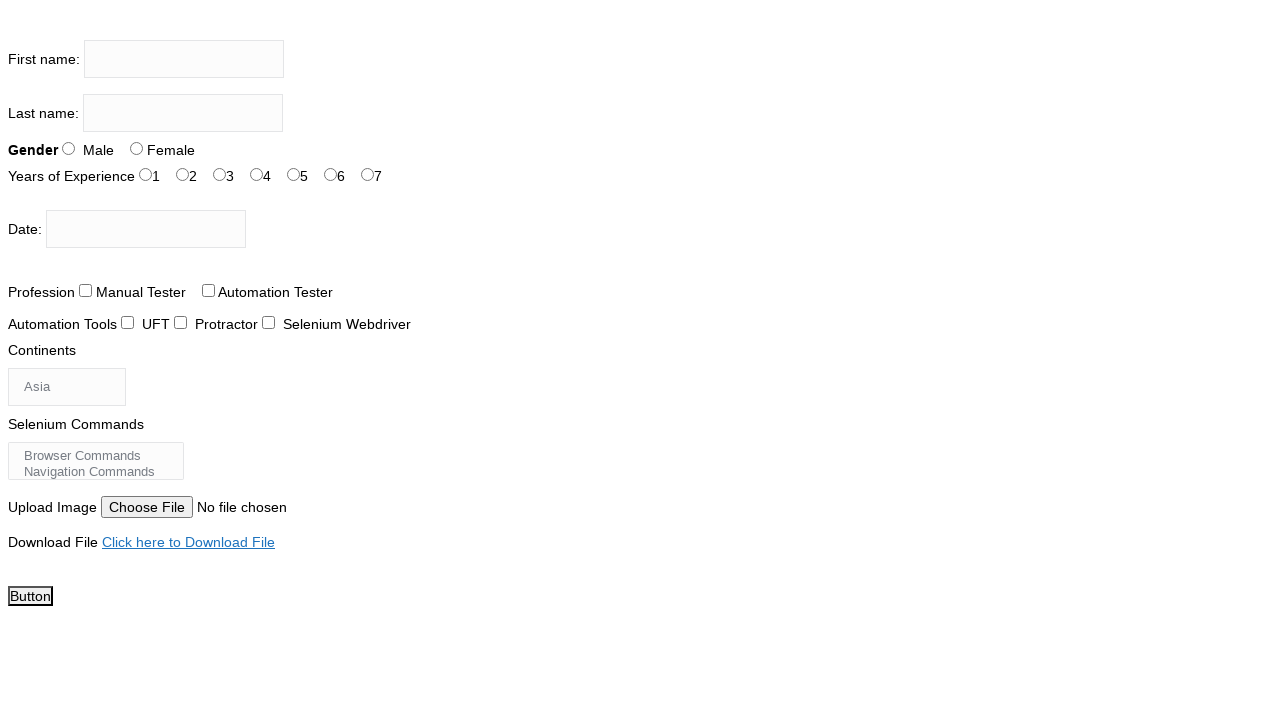

Clicked radio button for '3 years of experience' option at (220, 174) on #exp-2
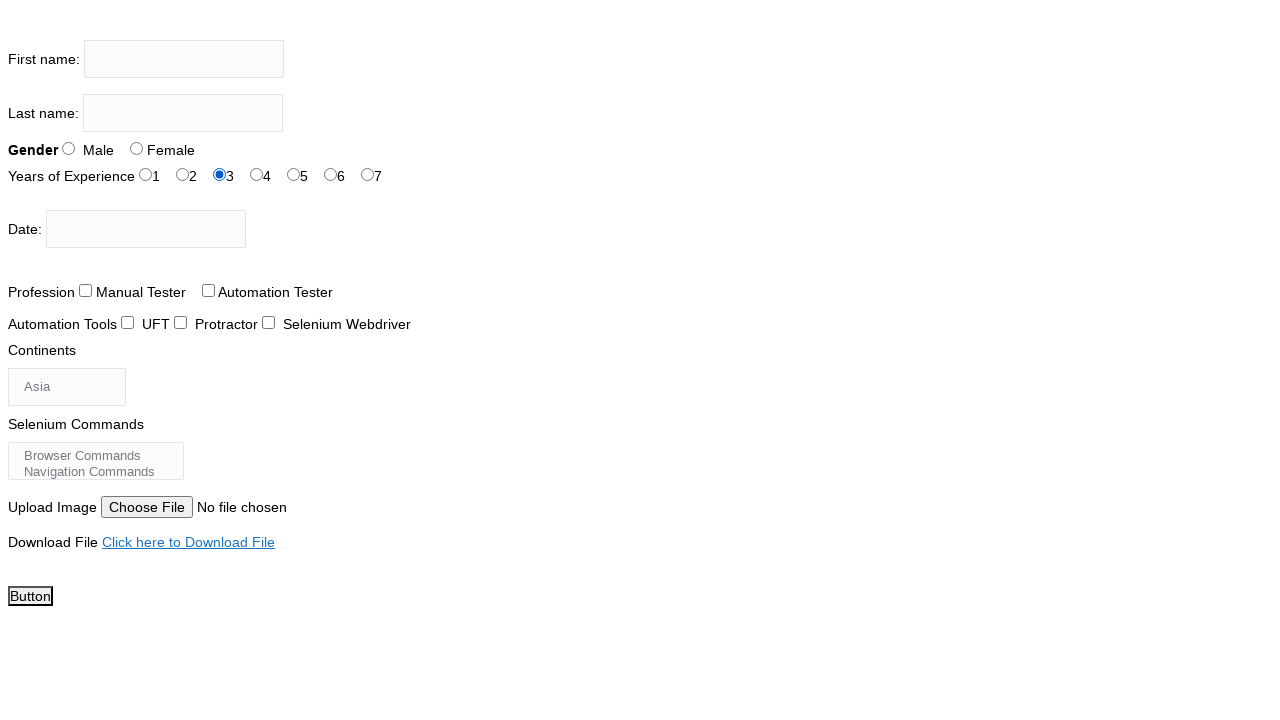

Waited 1 second to verify radio button selection
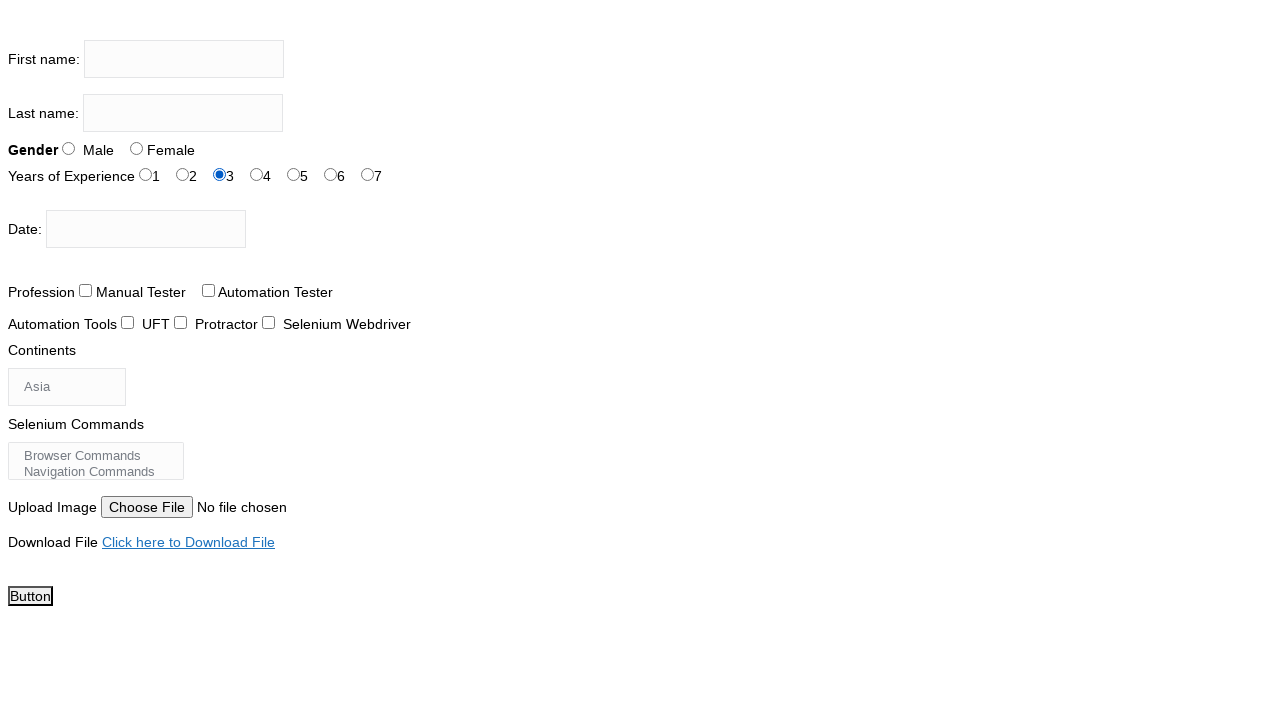

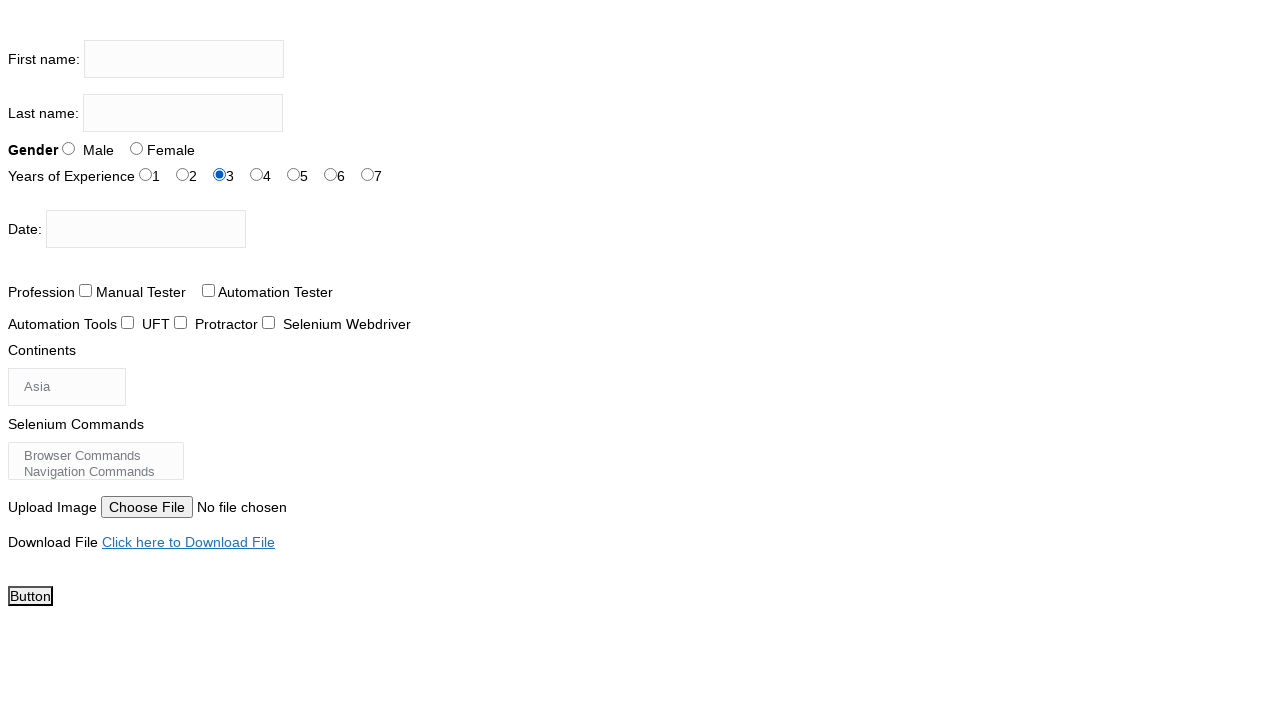